Tests that entering a number above 100 shows the correct error message "Number is too big"

Starting URL: https://kristinek.github.io/site/tasks/enter_a_number

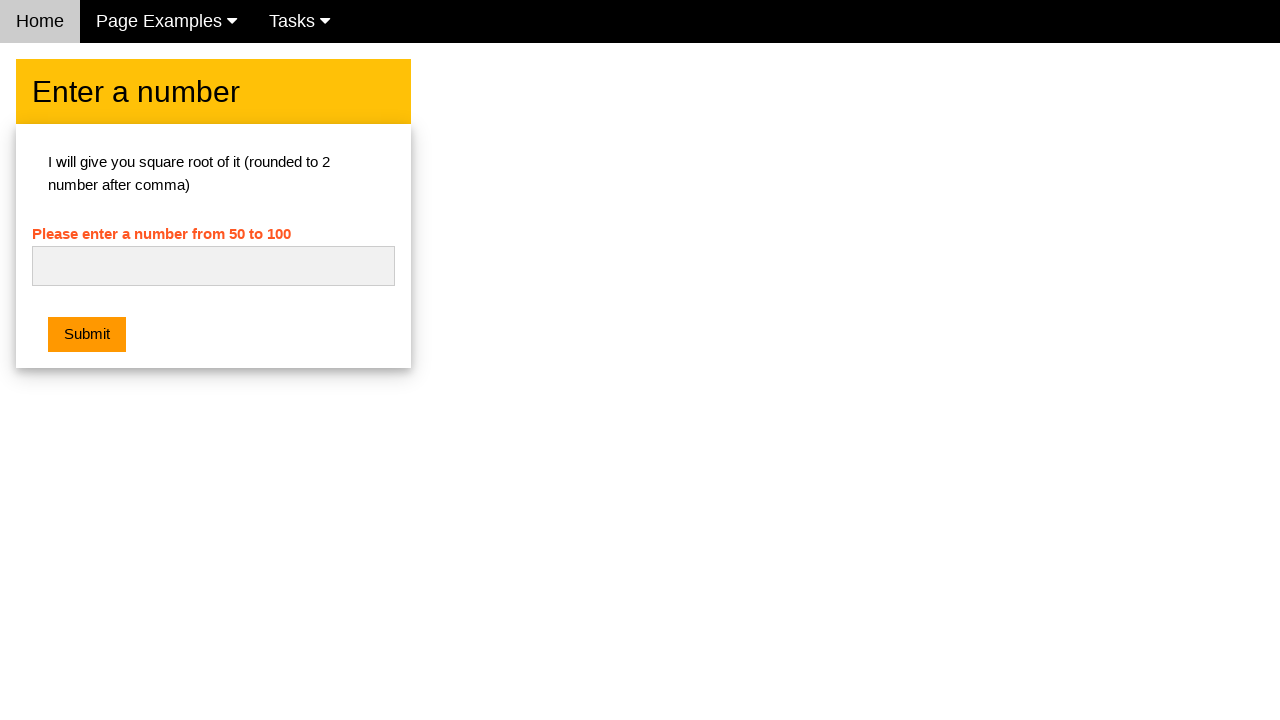

Navigated to the number entry test page
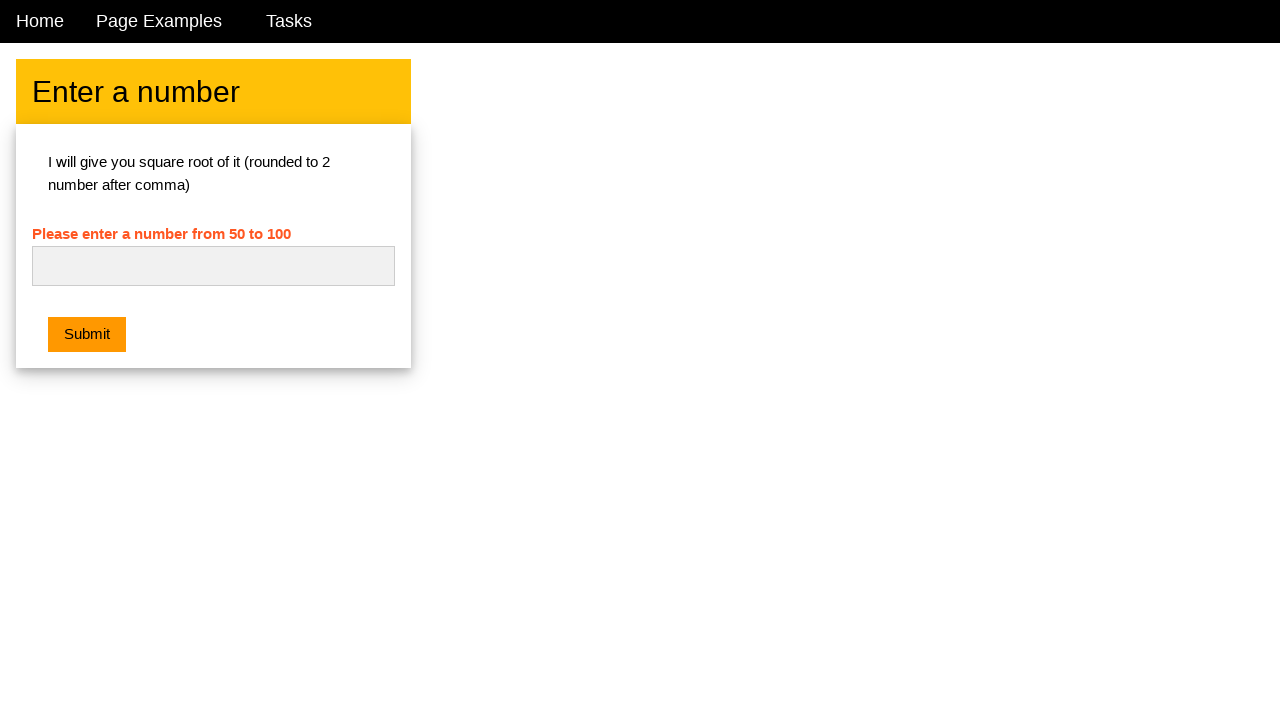

Entered number 101 (above 100) into the input field on #numb
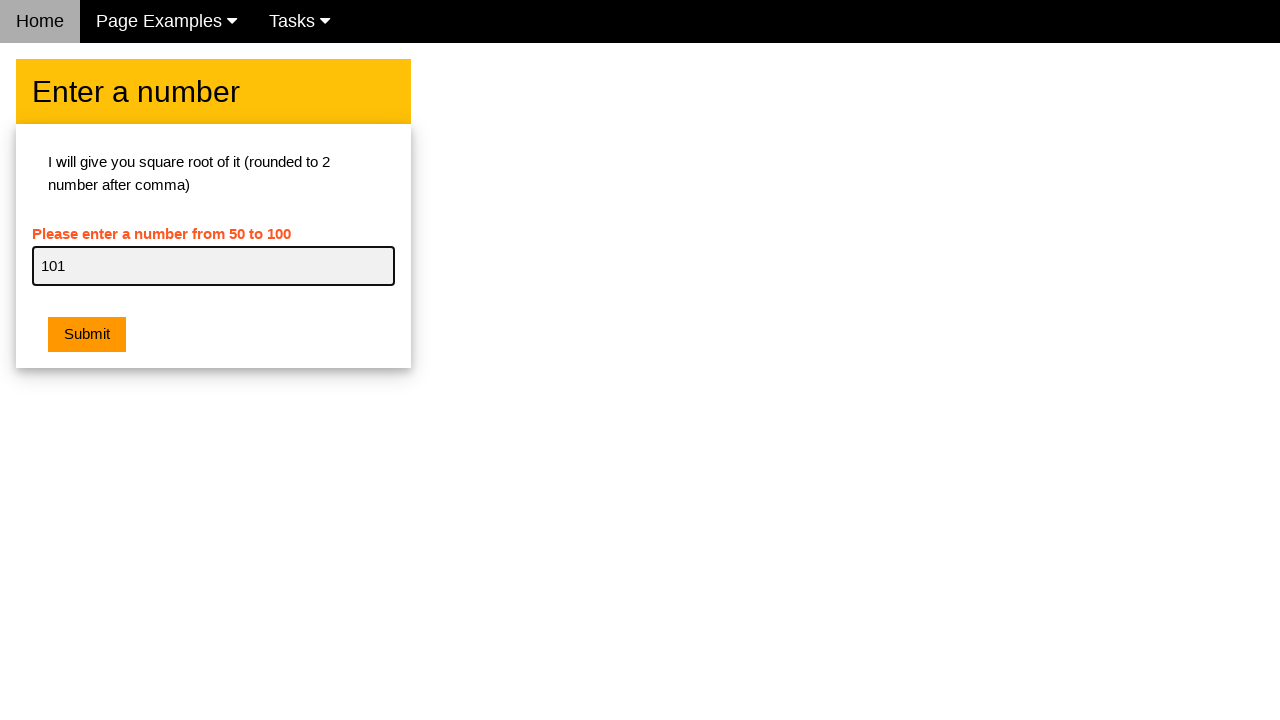

Clicked the submit button at (87, 335) on .w3-btn
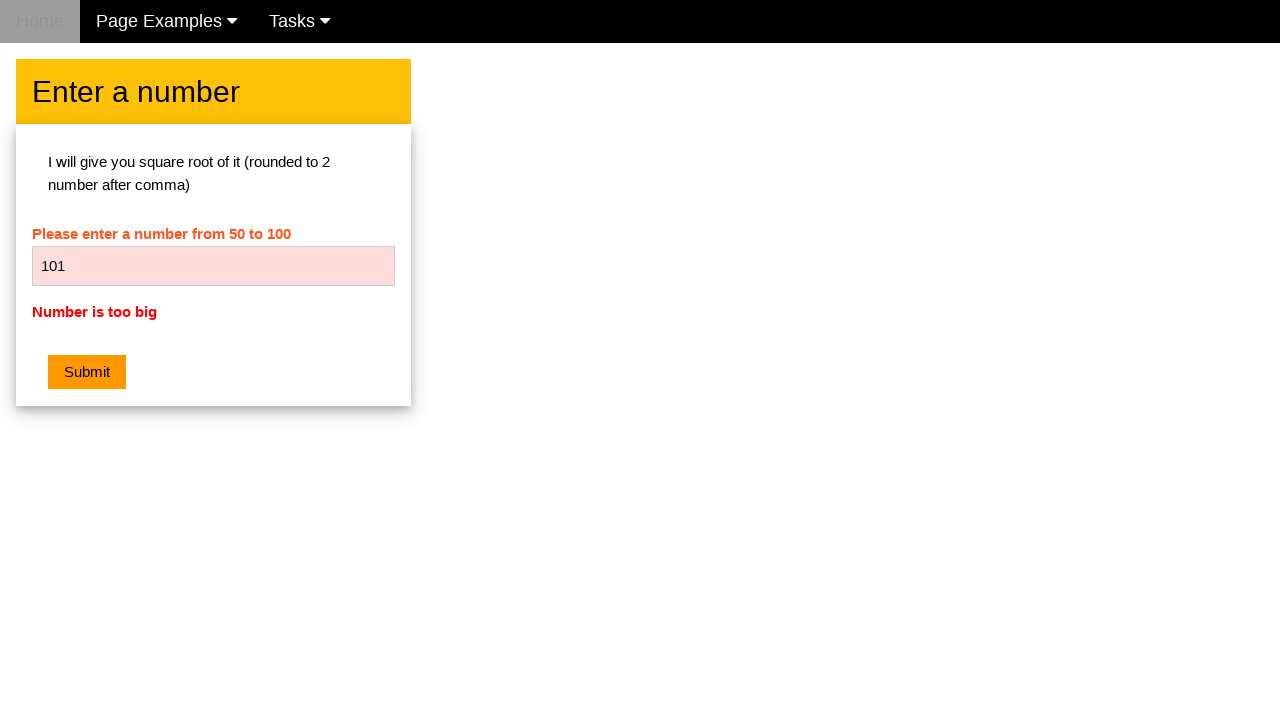

Located the error message element
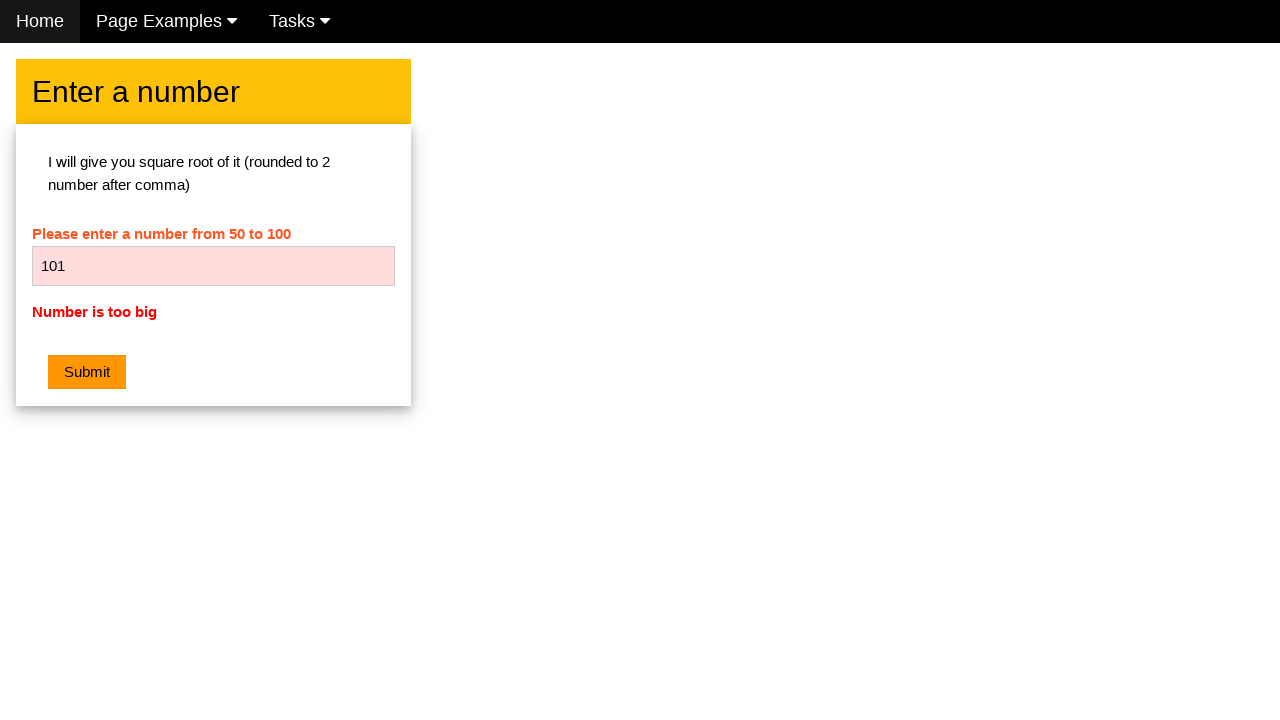

Verified error message shows 'Number is too big'
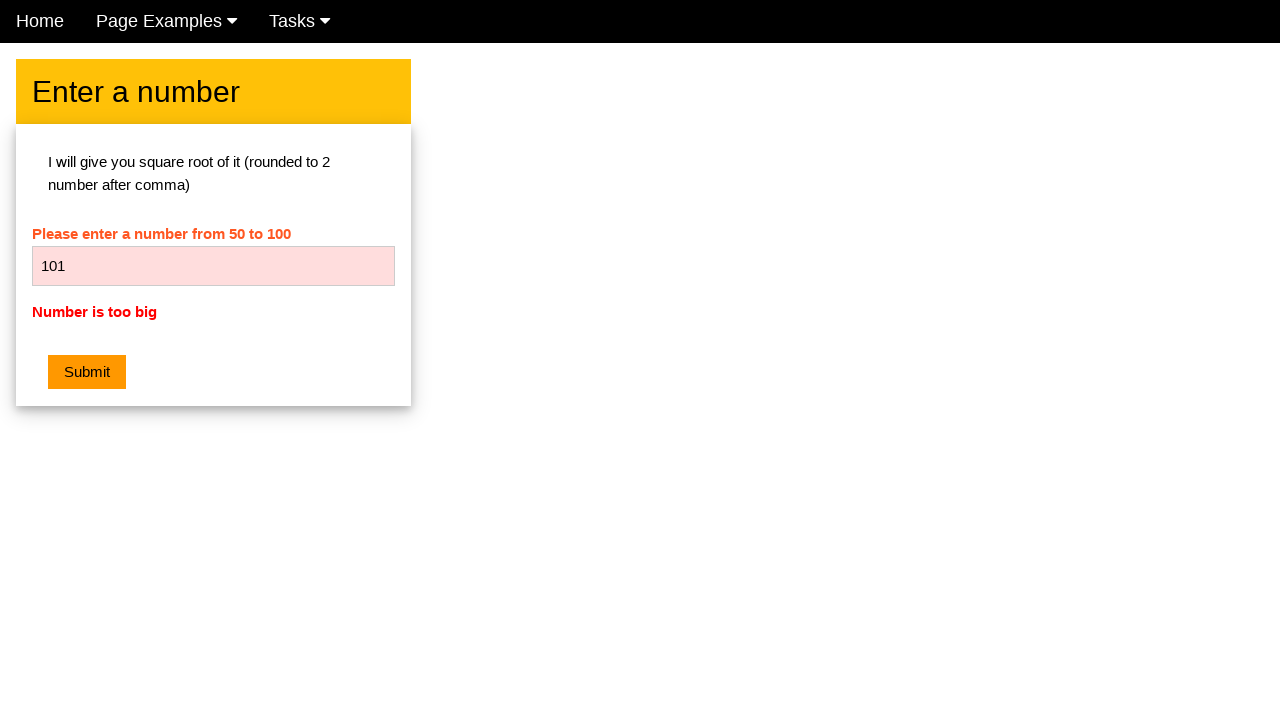

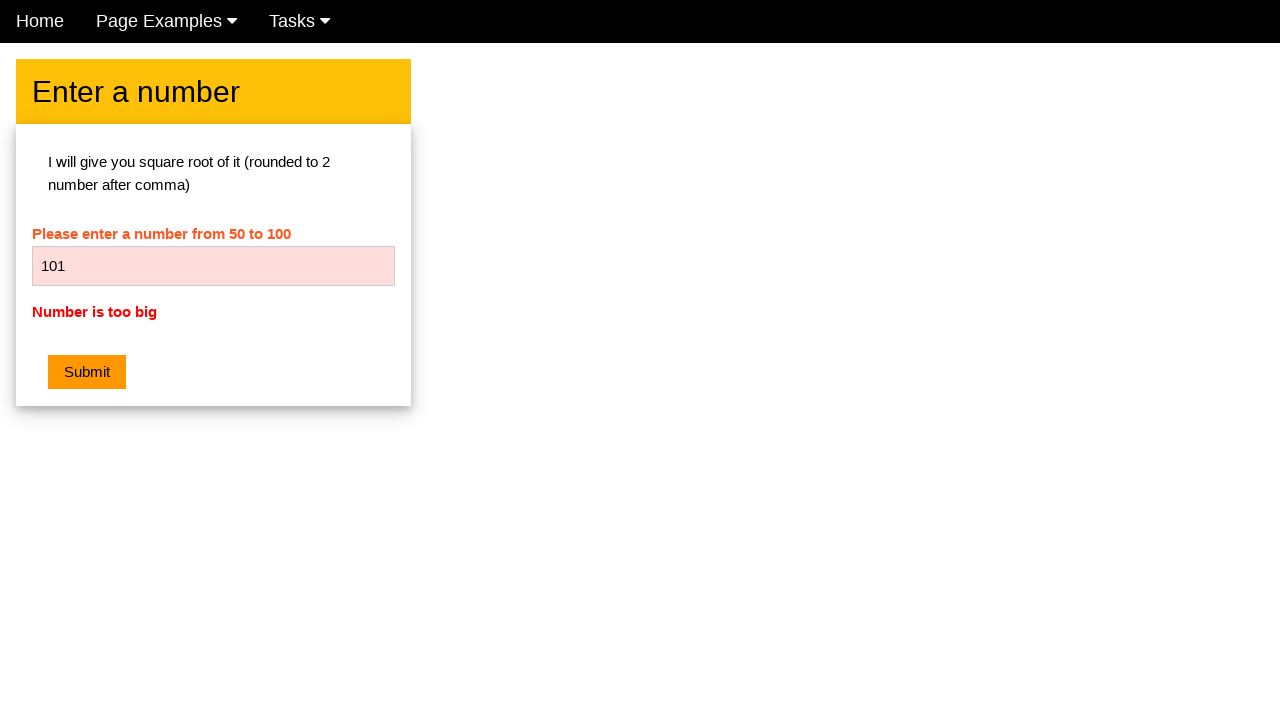